Navigates to the WCHT website homepage and verifies the page loads by getting its title

Starting URL: https://www.wcht.org.uk/

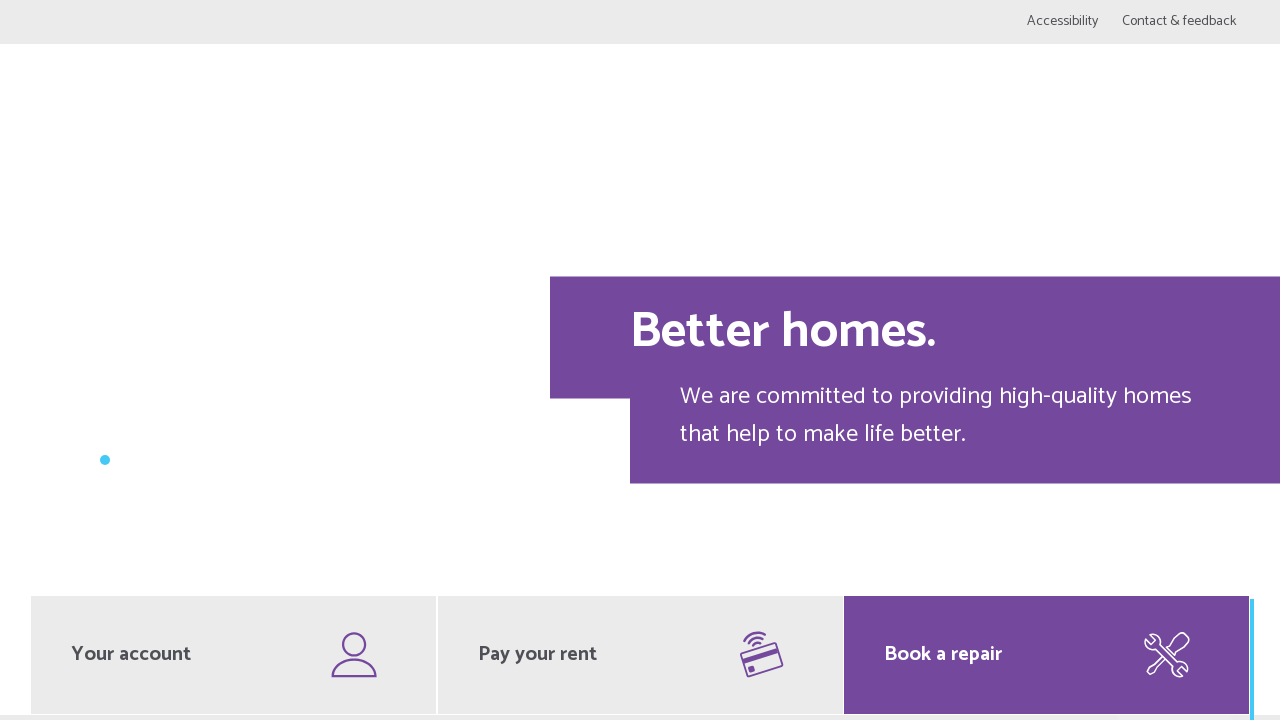

Navigated to WCHT website homepage
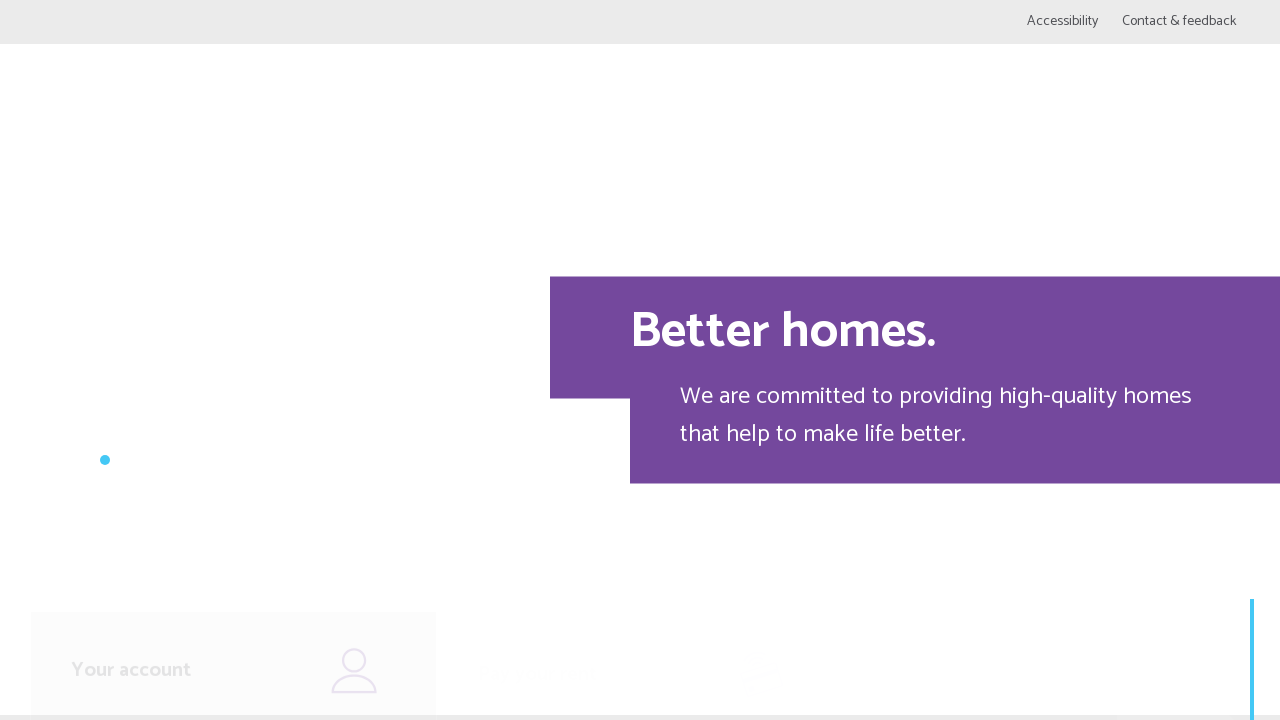

Retrieved page title: Watford Community Housing homepage | Watford Community Housing
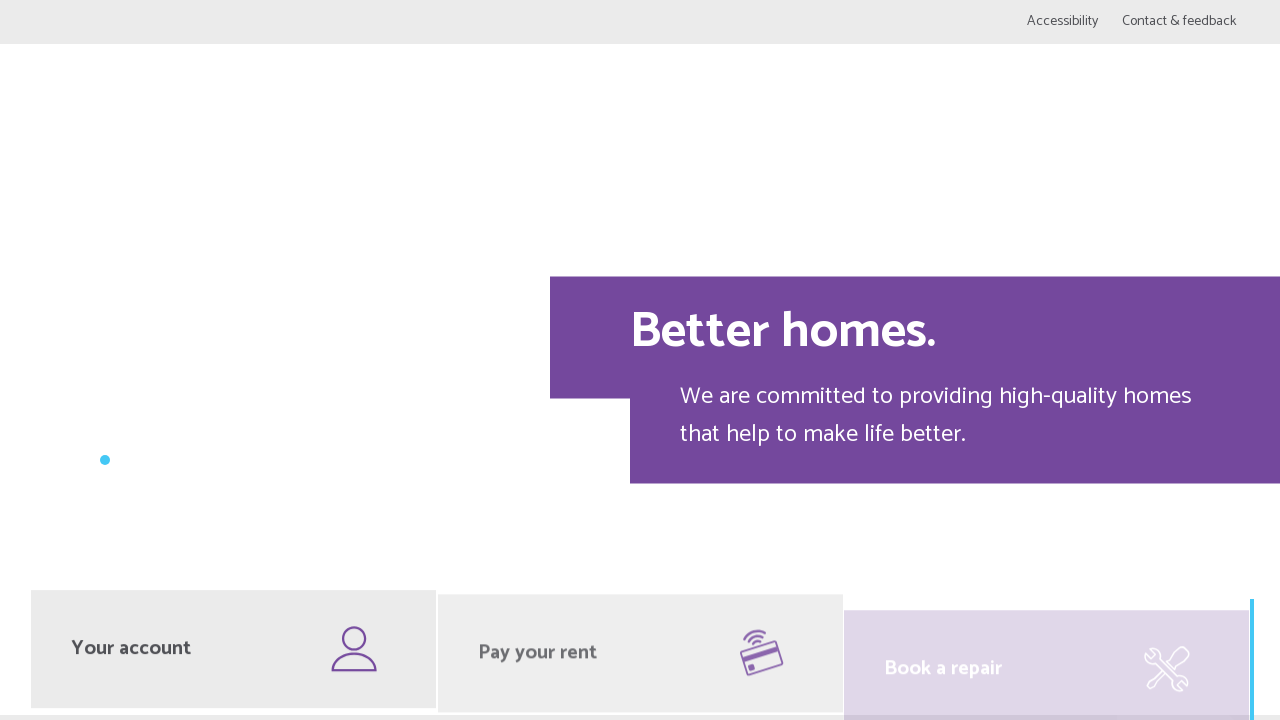

Verified page loaded successfully by checking title
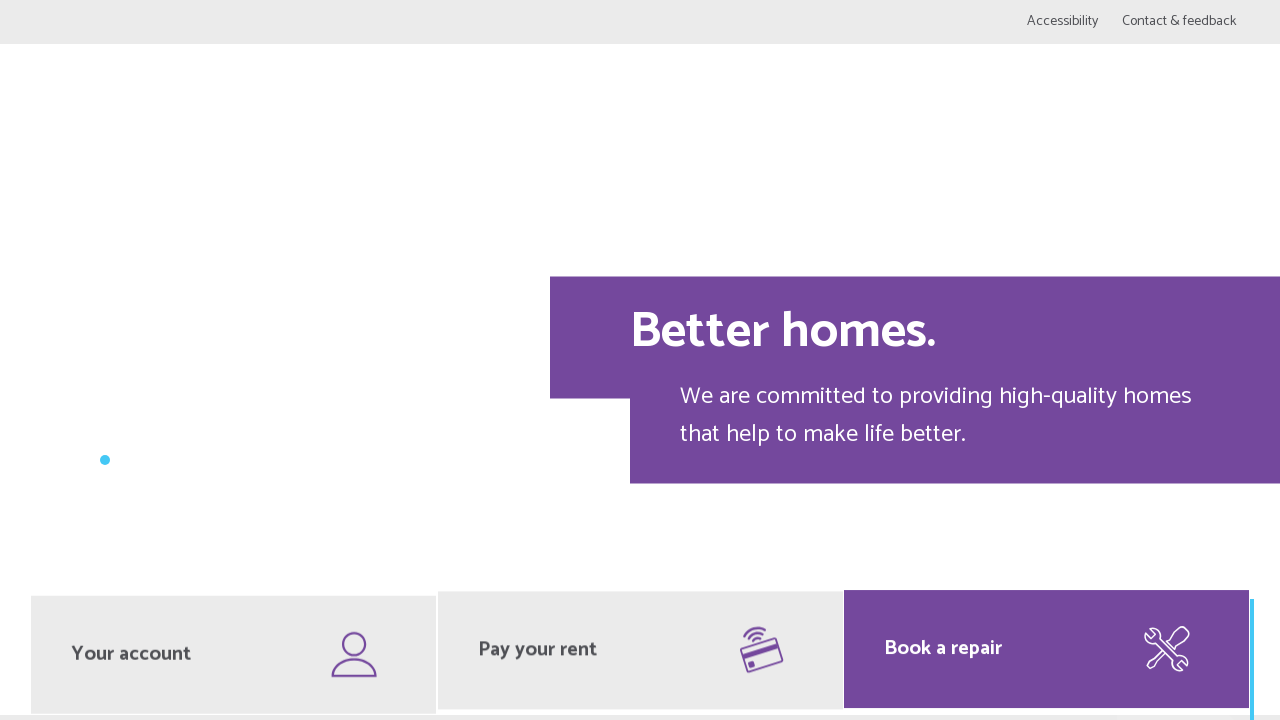

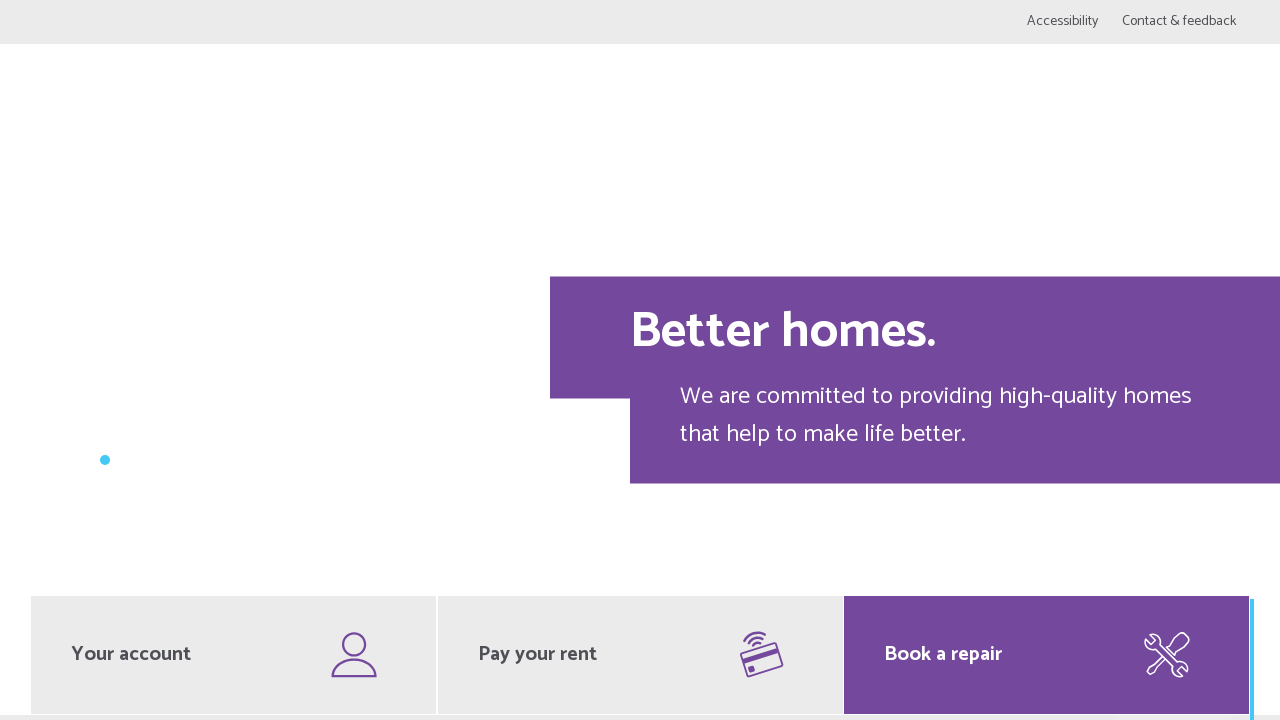